Tests browser launch and navigation by opening the contact form website and maximizing the window to verify the page loads successfully.

Starting URL: https://www.mycontactform.com

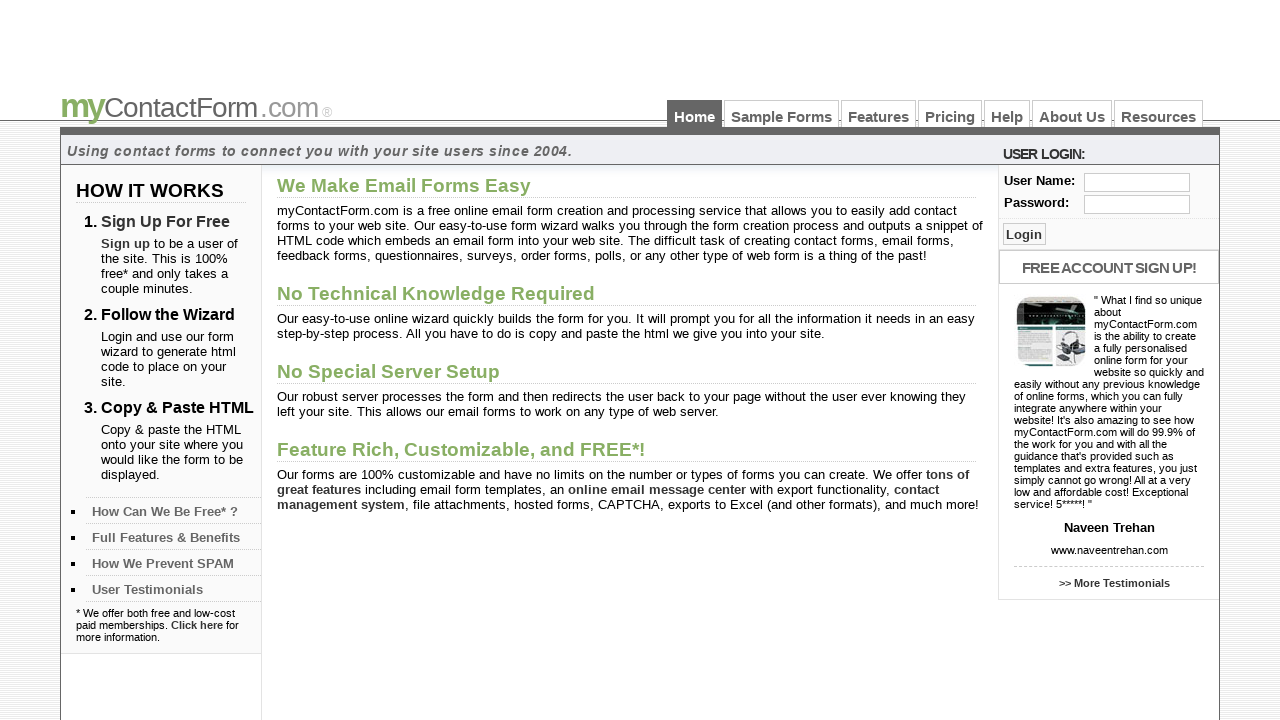

Set viewport size to 1920x1080 to maximize browser window
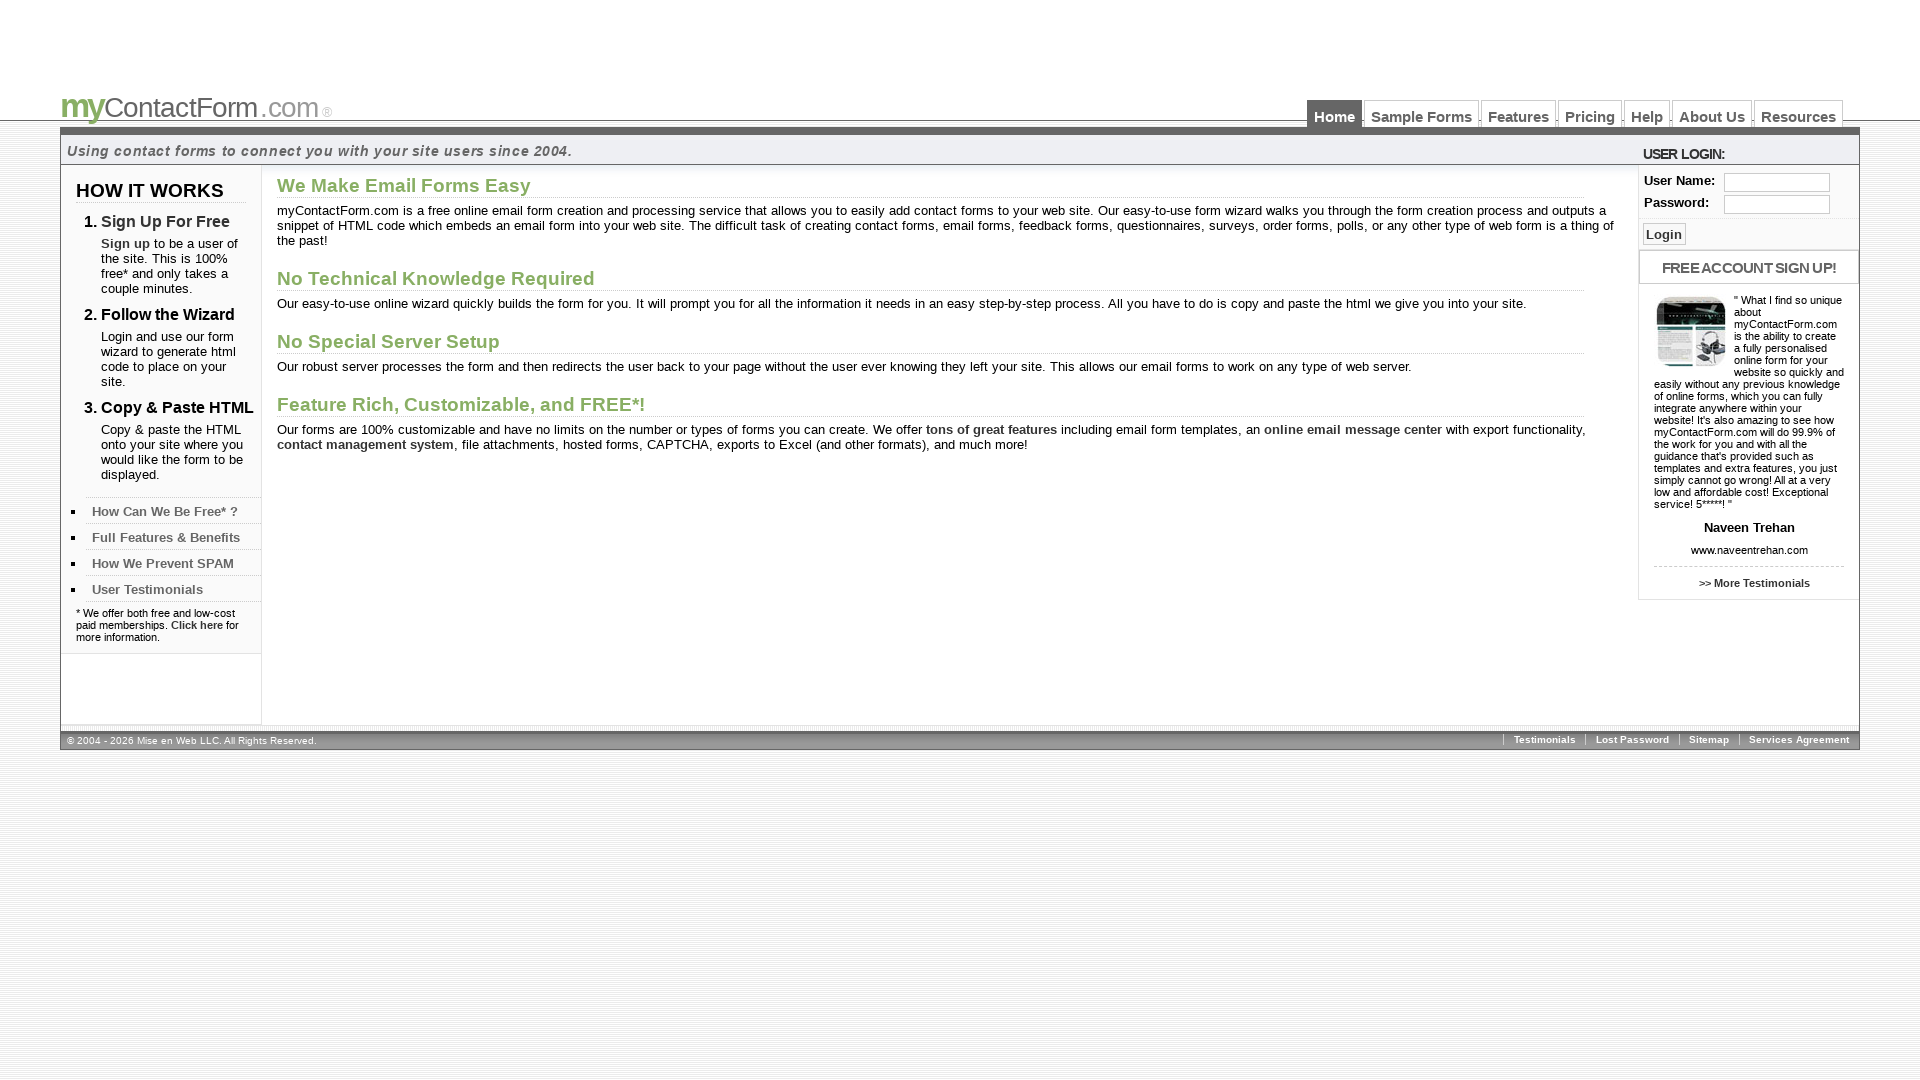

Waited for page to fully load
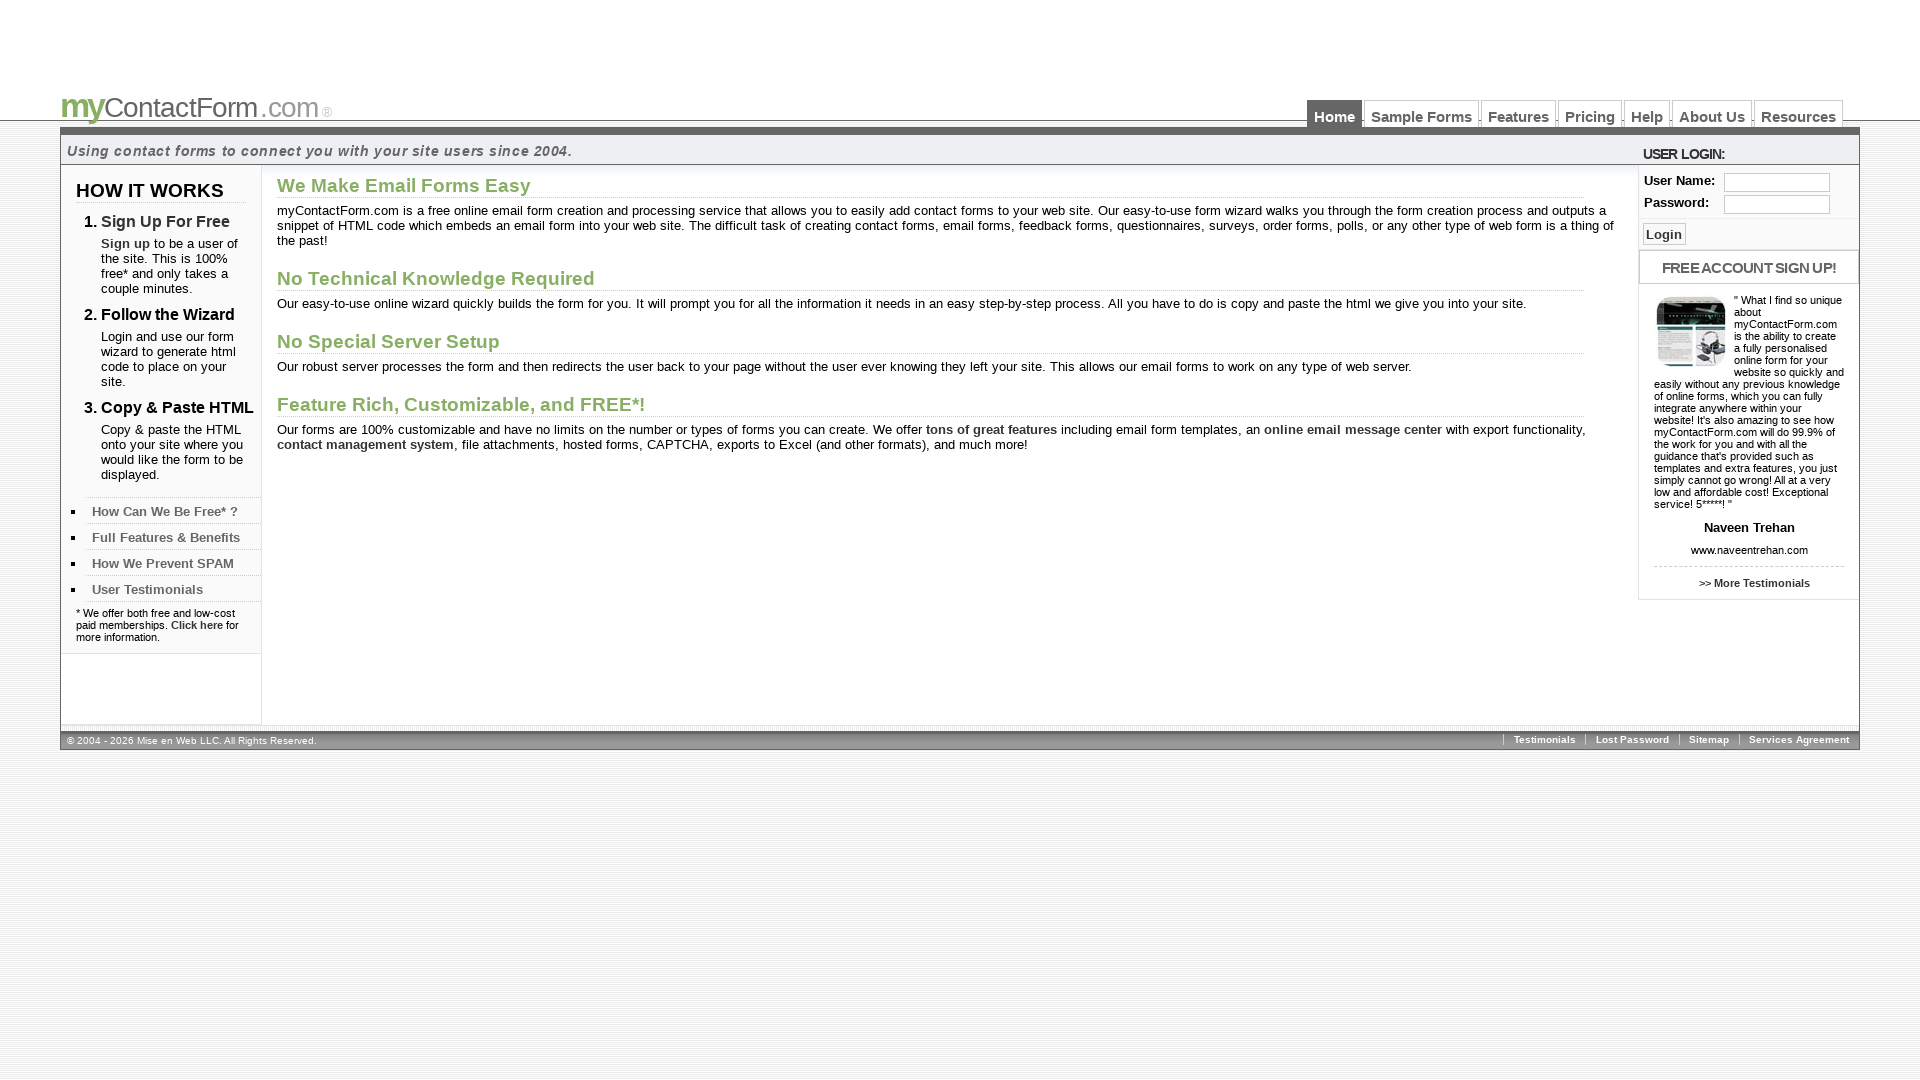

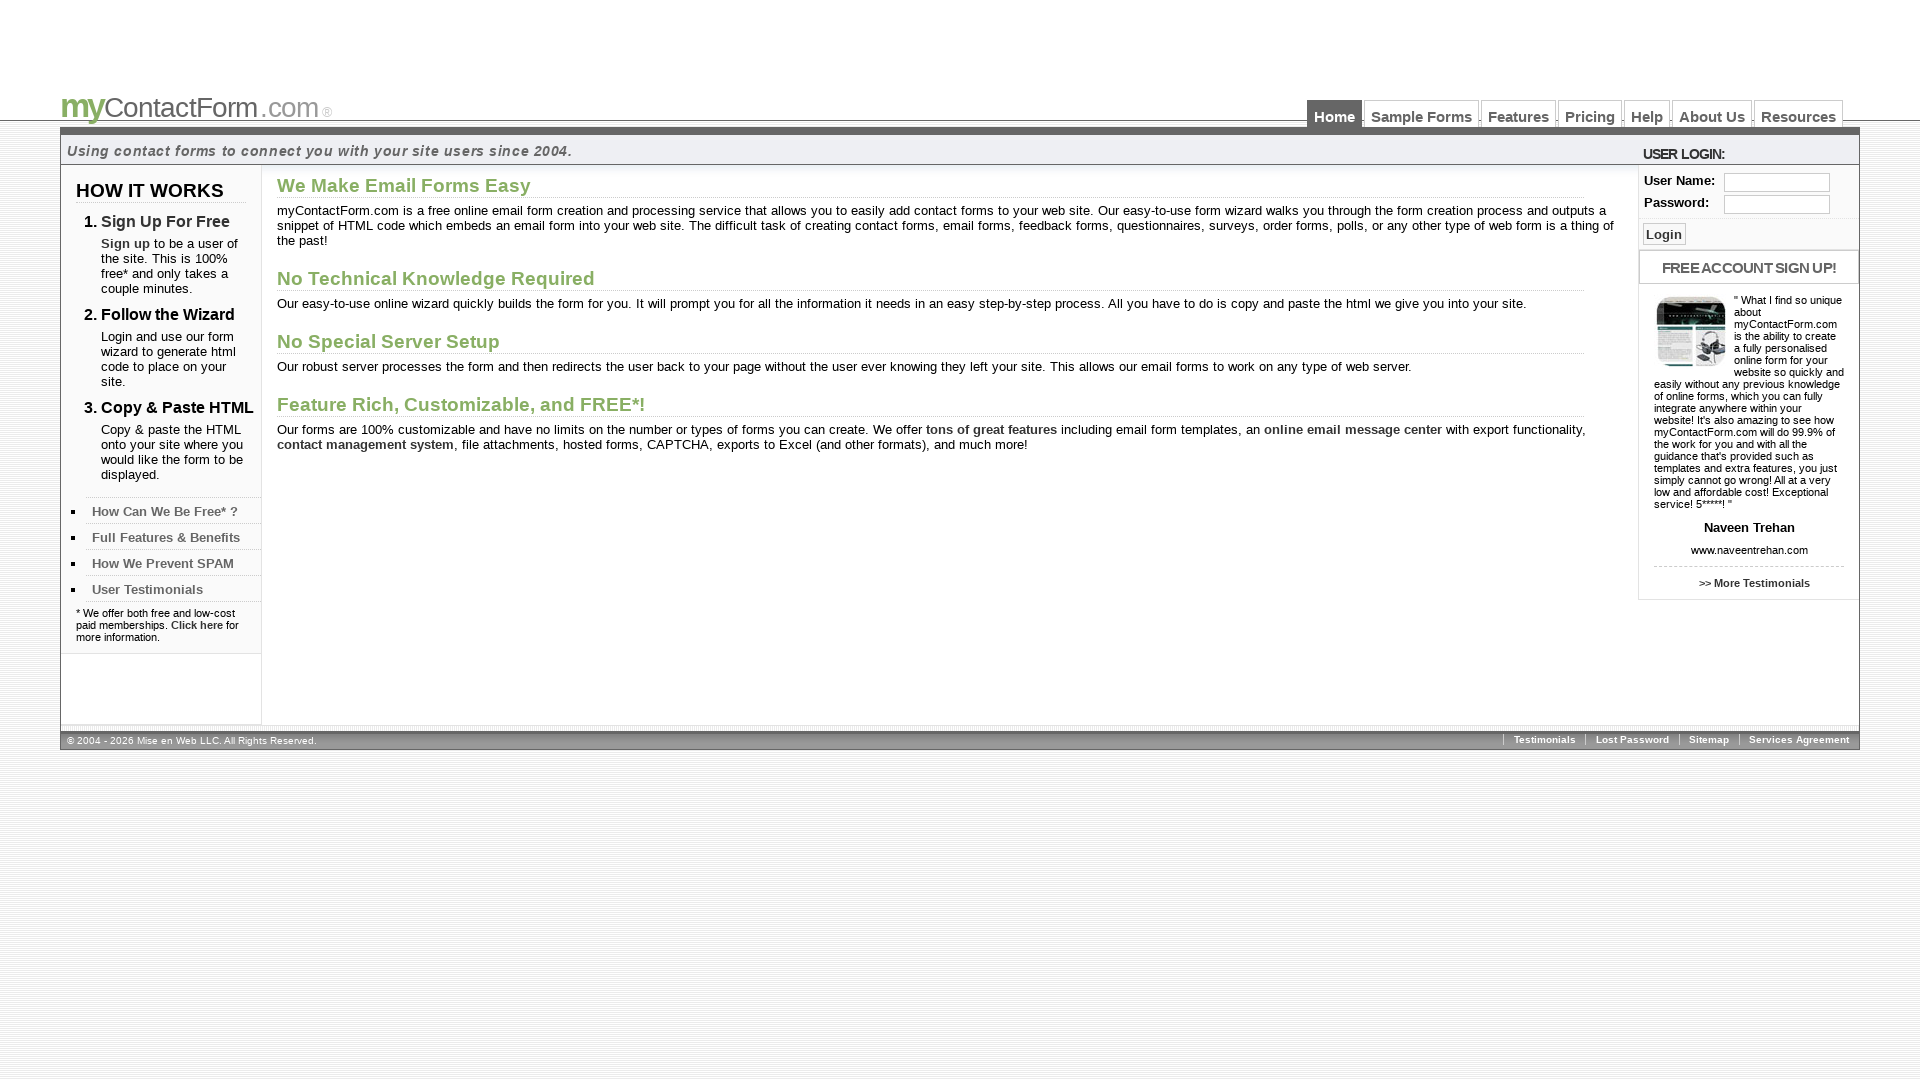